Waits for price to reach $100, books an item, solves a math problem, and submits the answer

Starting URL: http://suninjuly.github.io/explicit_wait2.html

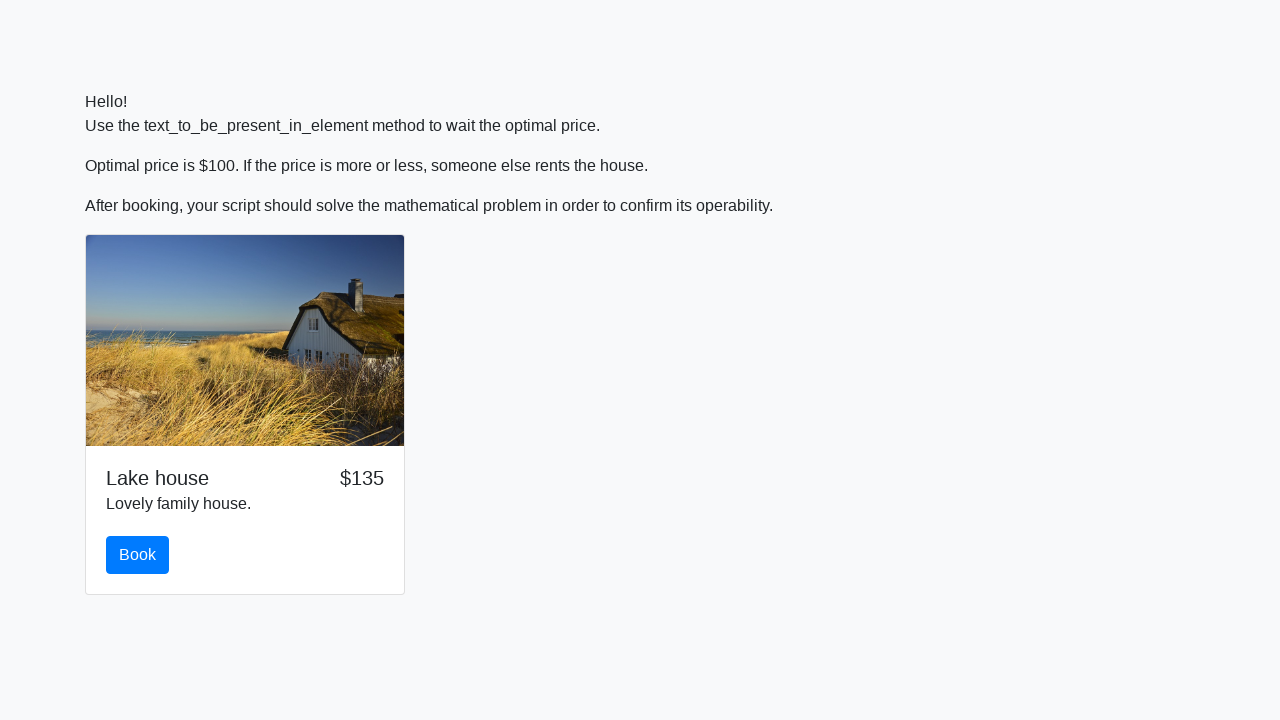

Waited for price to reach $100
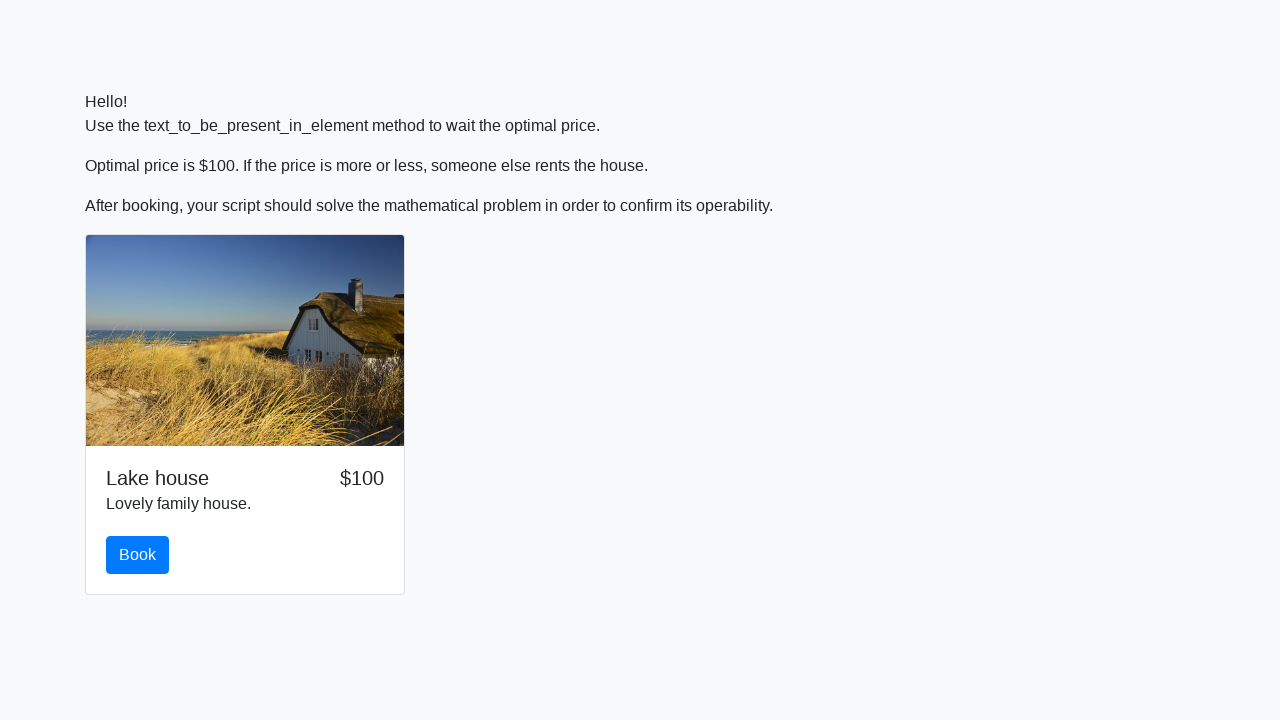

Clicked the book button at (138, 555) on #book
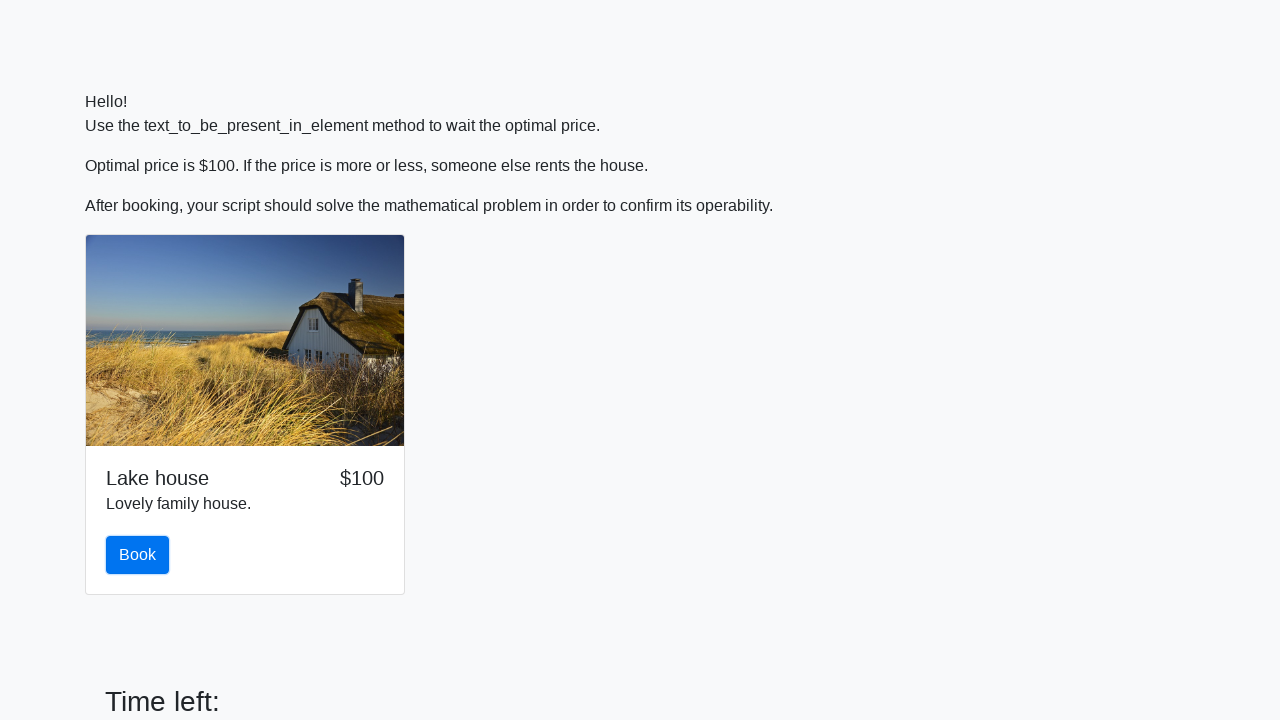

Retrieved input value: 873
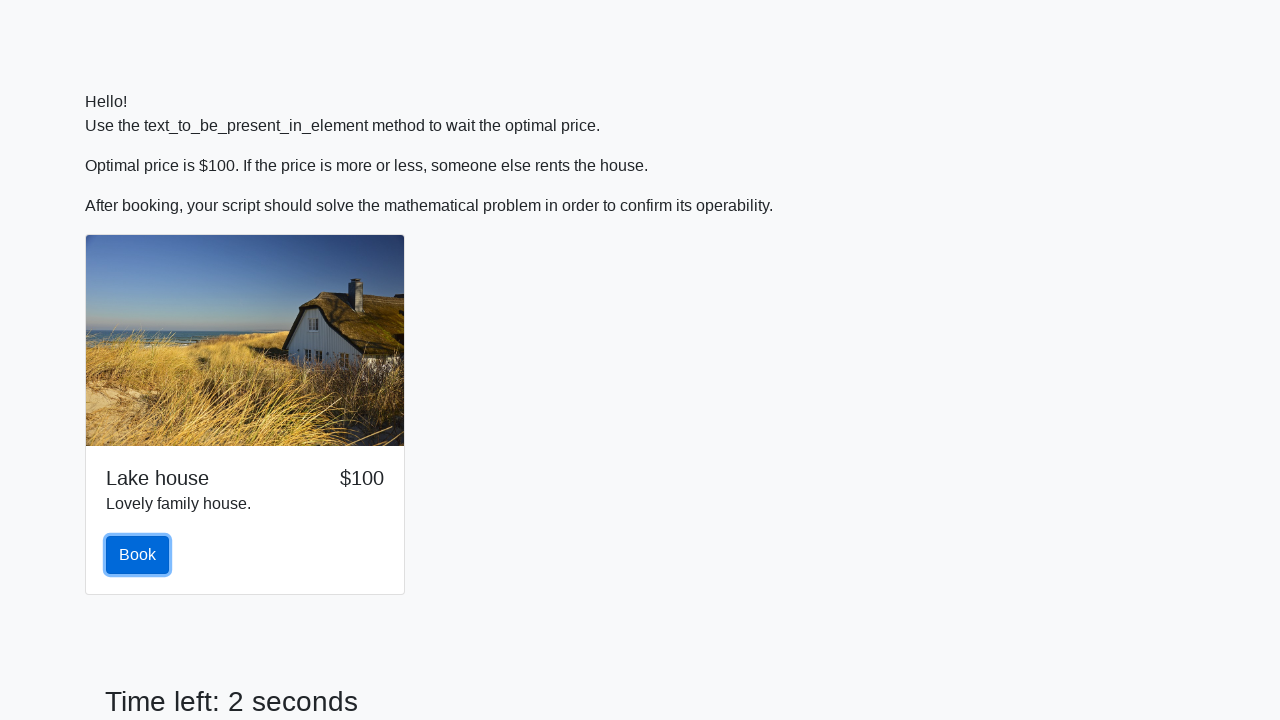

Calculated result: 1.448857276211321
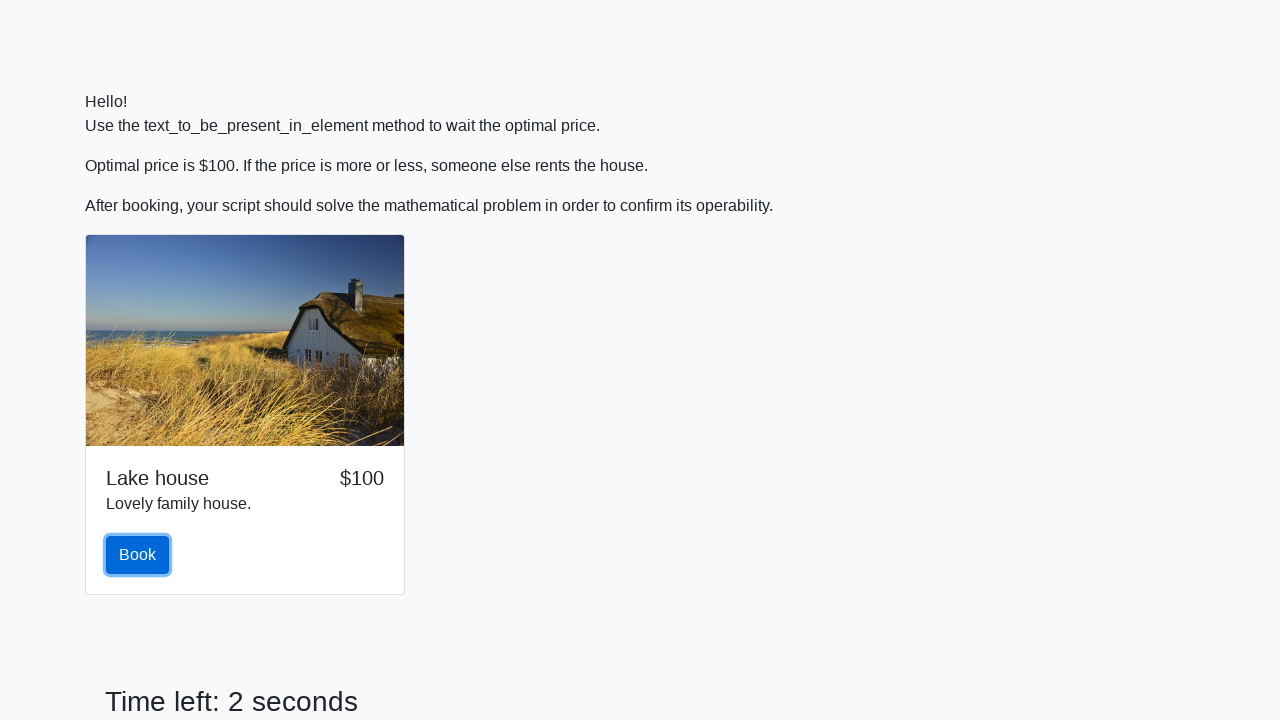

Filled answer field with calculated value: 1.448857276211321 on #answer
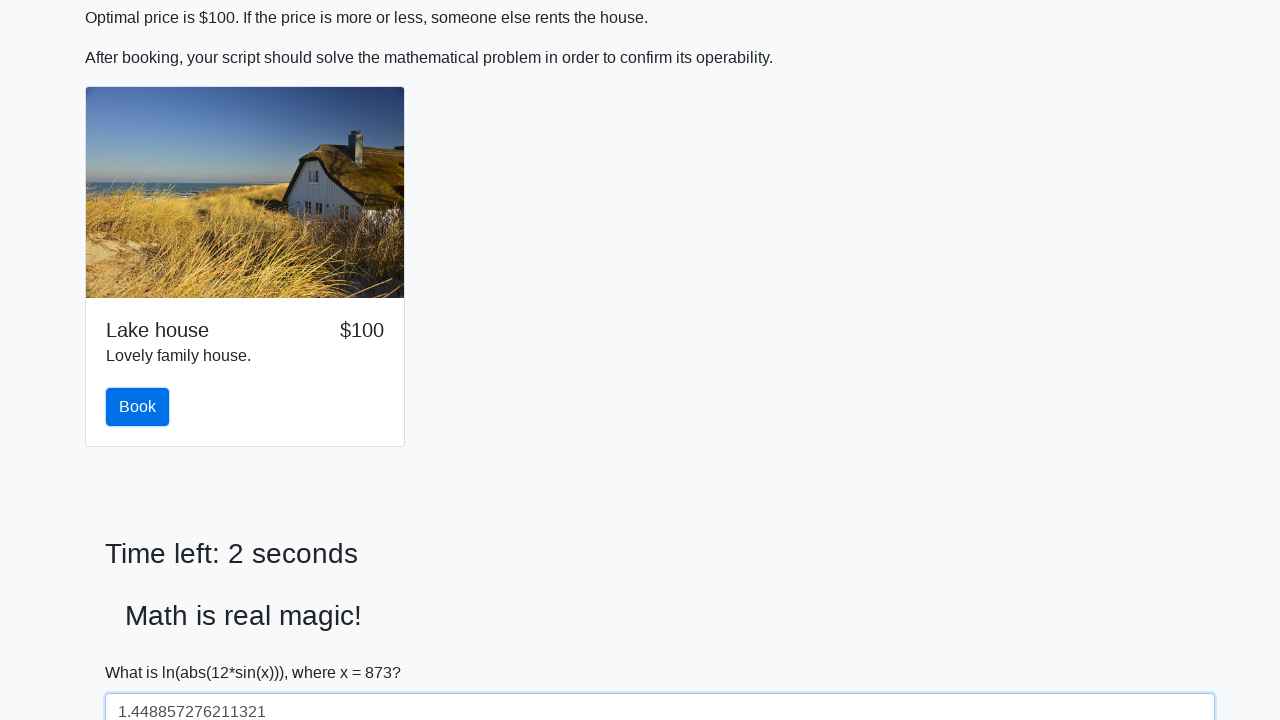

Clicked Submit button at (143, 651) on button:text('Submit')
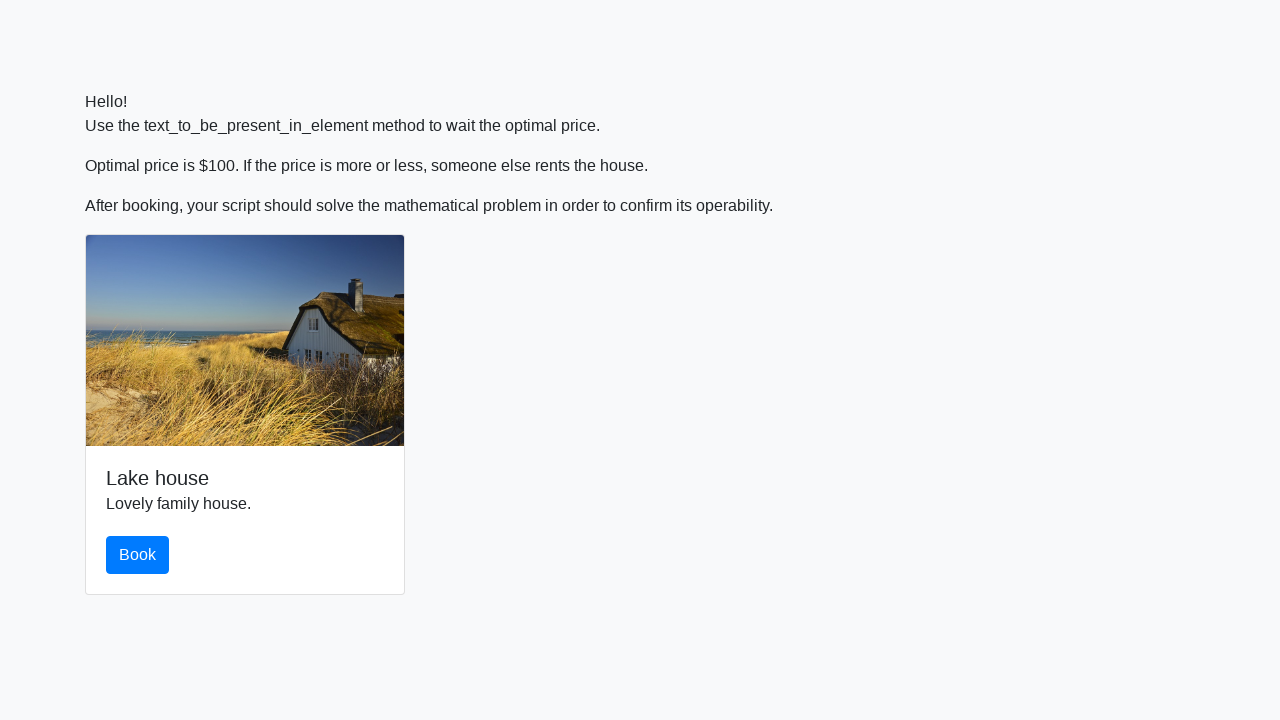

Set up dialog handler to accept alerts
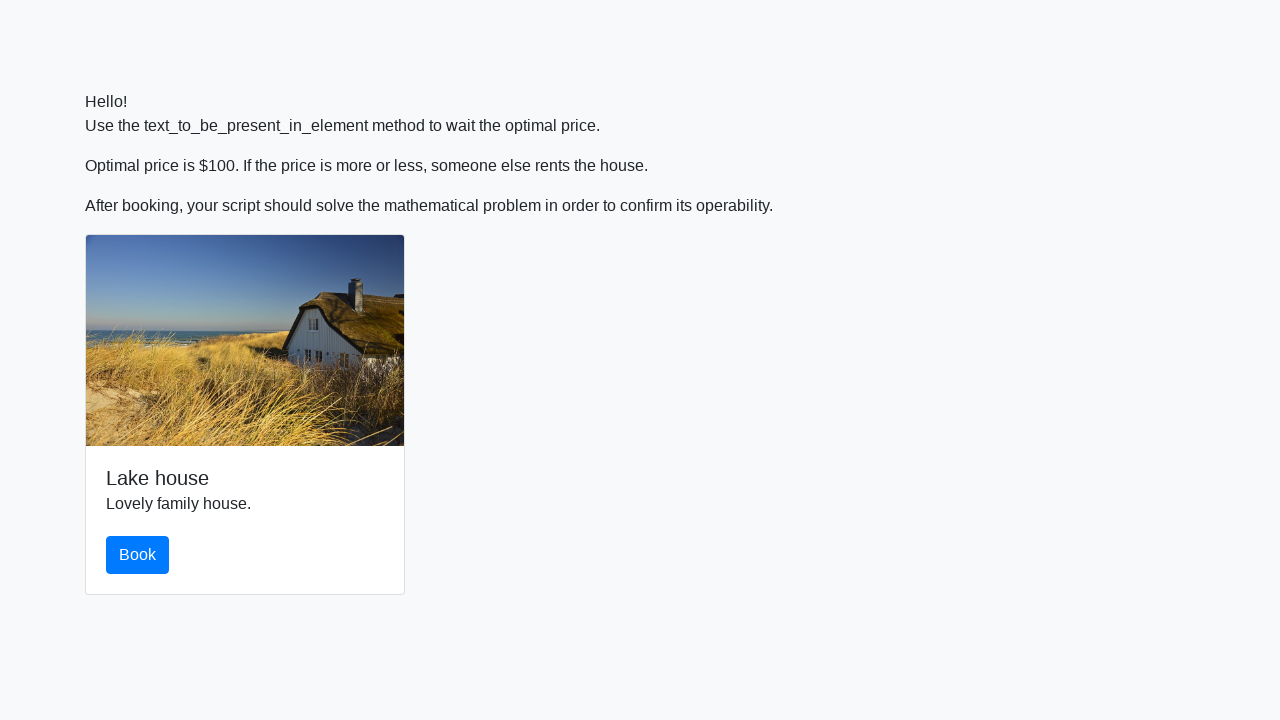

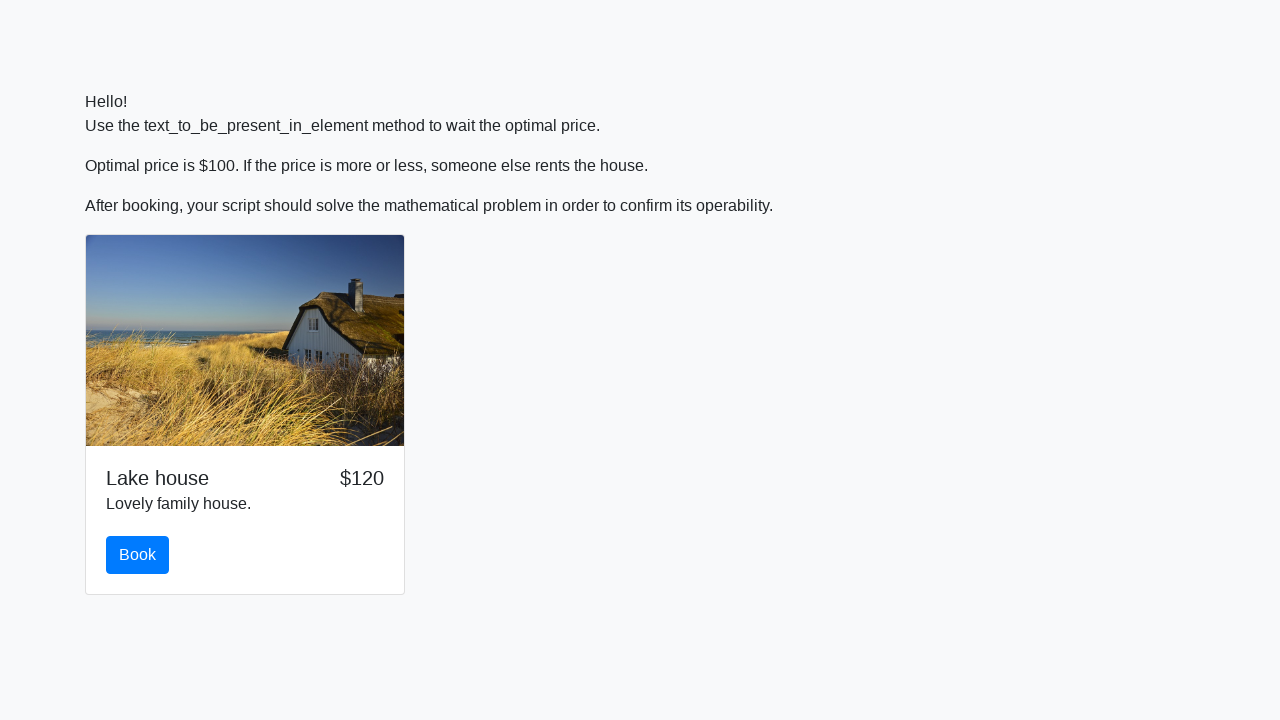